Tests checkbox selection by clicking BMW, Honda, and Benz checkboxes

Starting URL: https://www.letskodeit.com/practice

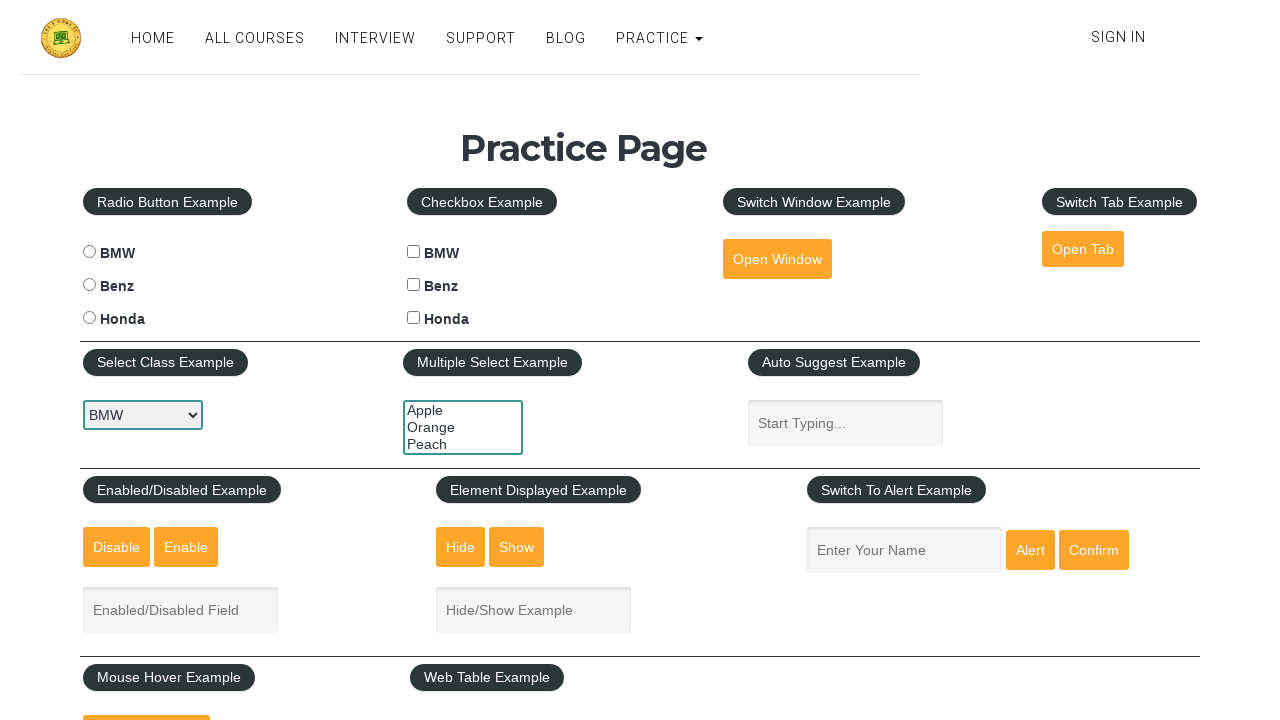

Clicked BMW checkbox at (414, 252) on #bmwcheck
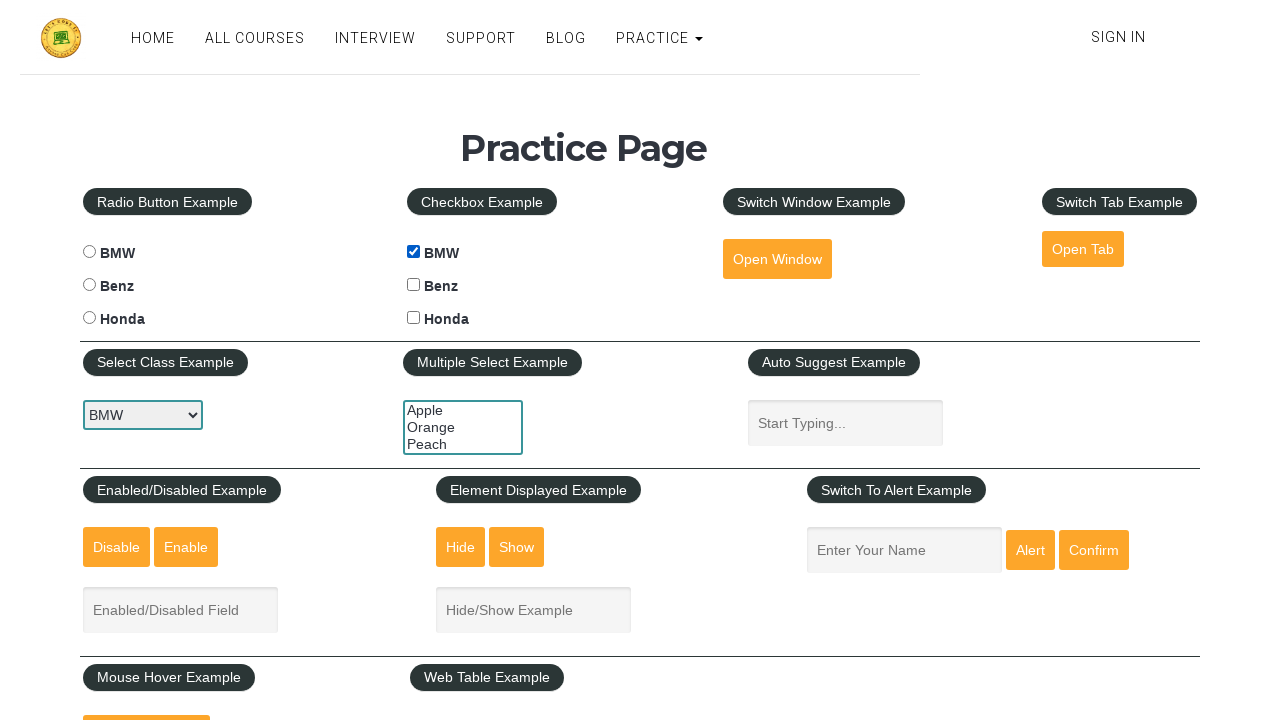

Clicked Honda checkbox at (414, 318) on #hondacheck
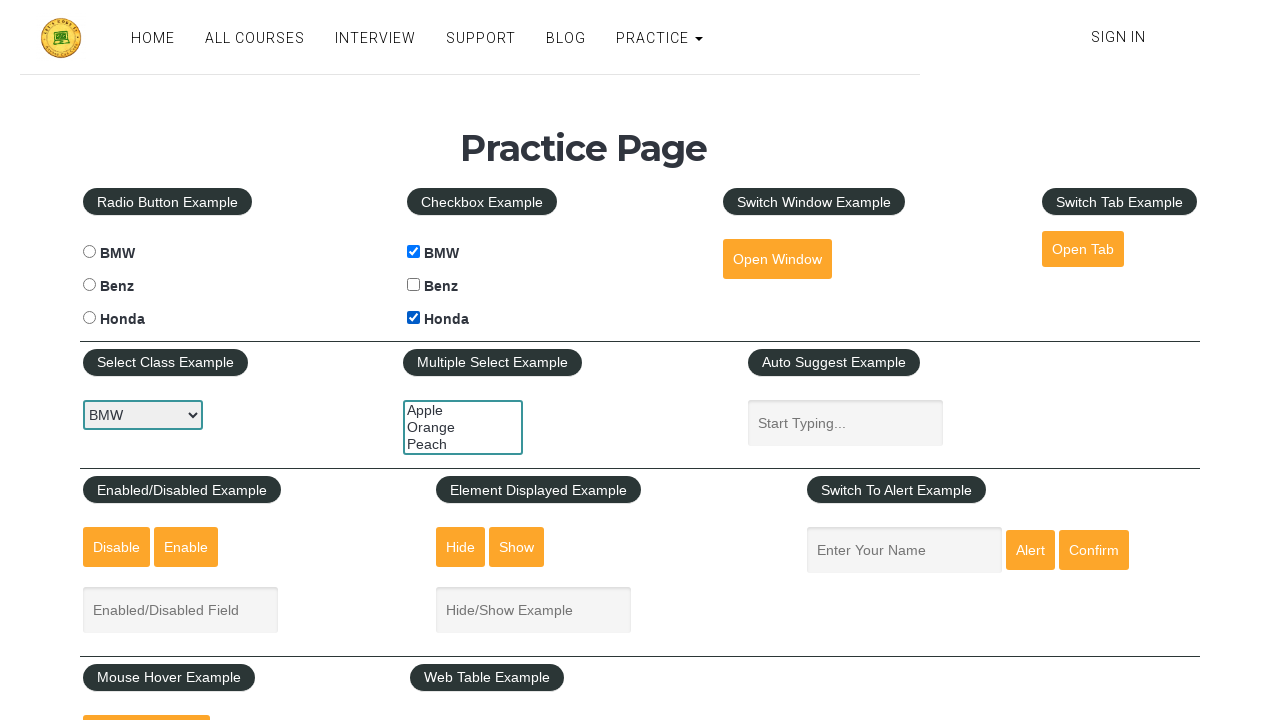

Clicked Benz checkbox at (414, 285) on #benzcheck
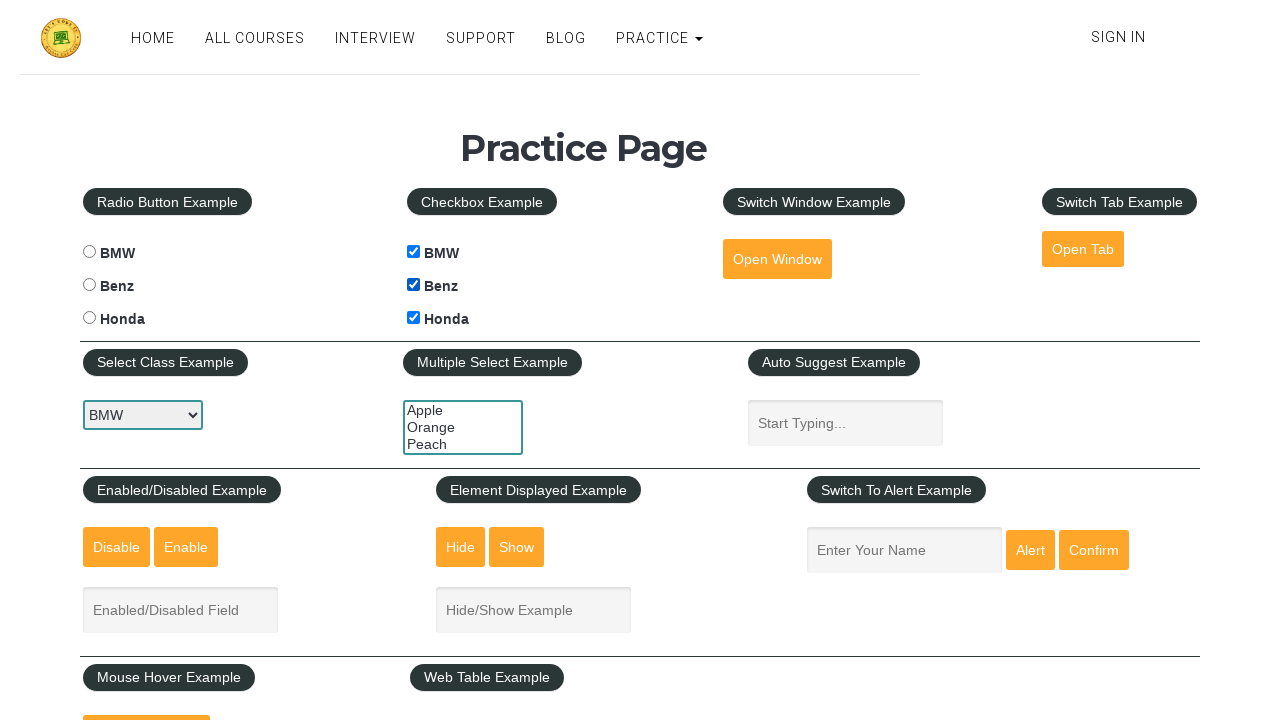

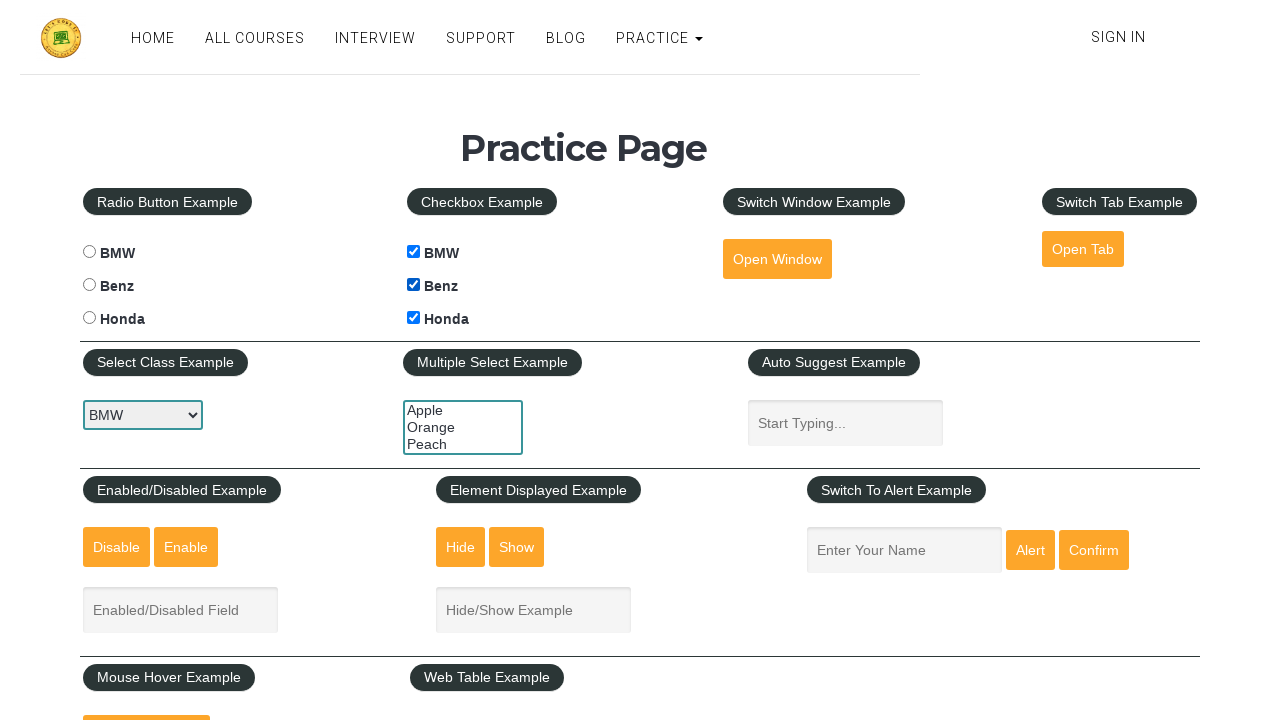